Tests the text box form by filling in full name, email, current address, and permanent address fields, then submitting and verifying the output displays the entered values.

Starting URL: https://demoqa.com/

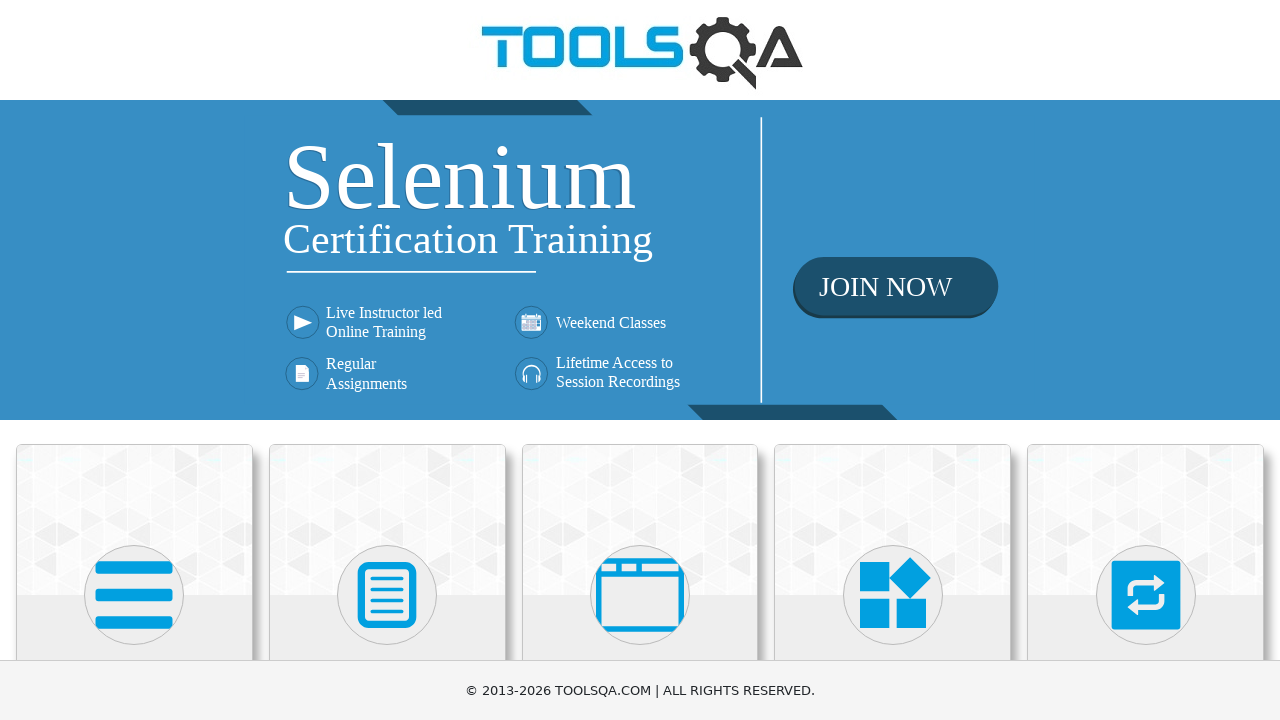

Clicked on Elements card at (134, 360) on xpath=//div[@class='card-body']/h5[text()='Elements']
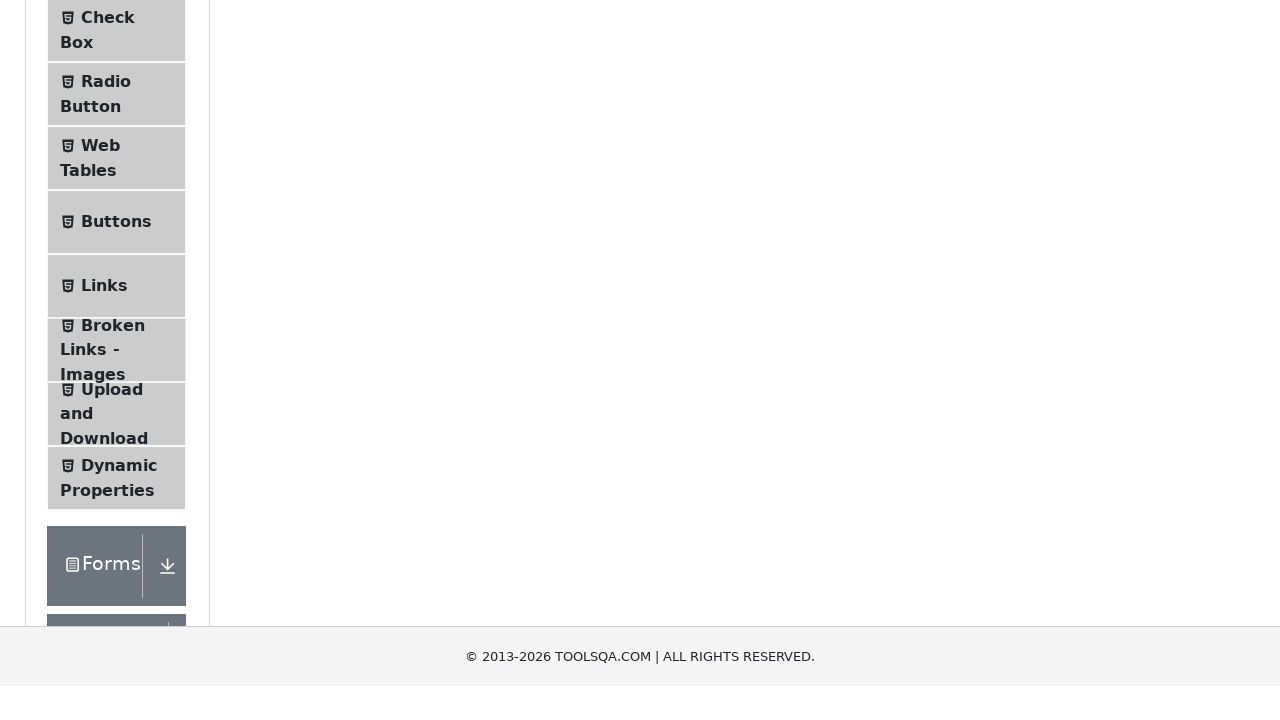

Clicked on Text Box menu item at (119, 261) on xpath=//span[normalize-space() = 'Text Box']
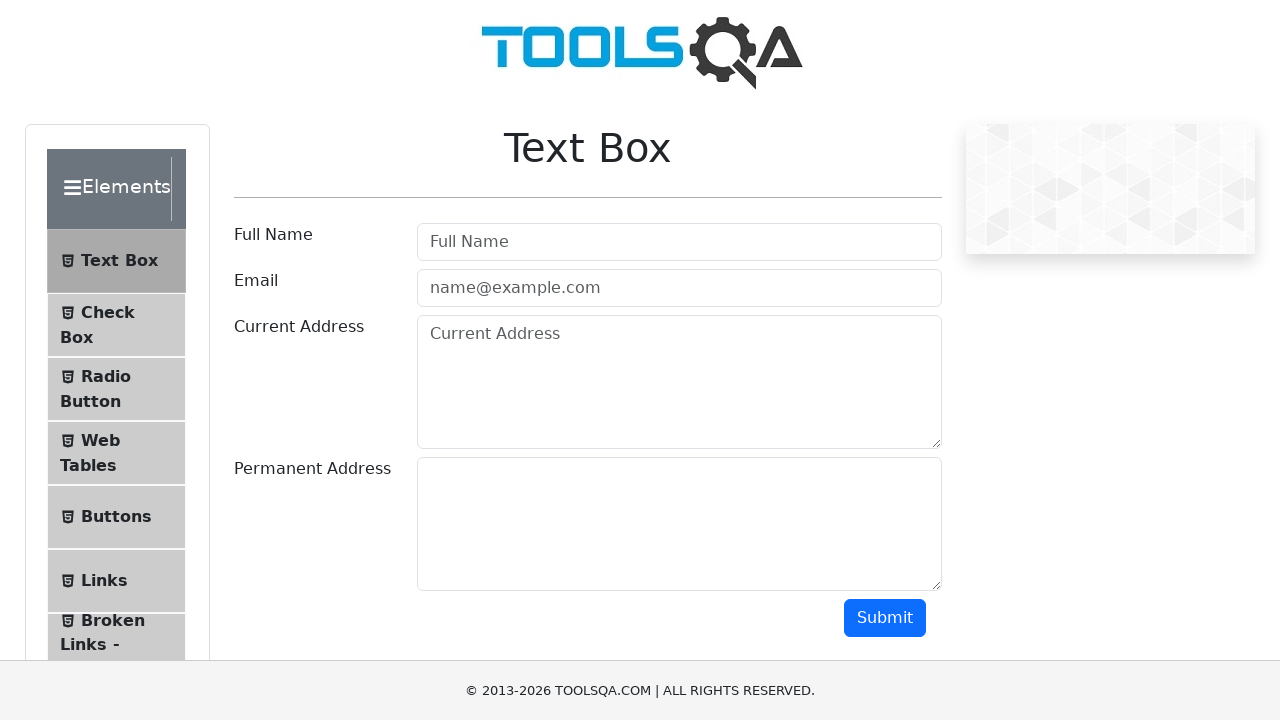

Filled full name field with 'Barel' on input#userName
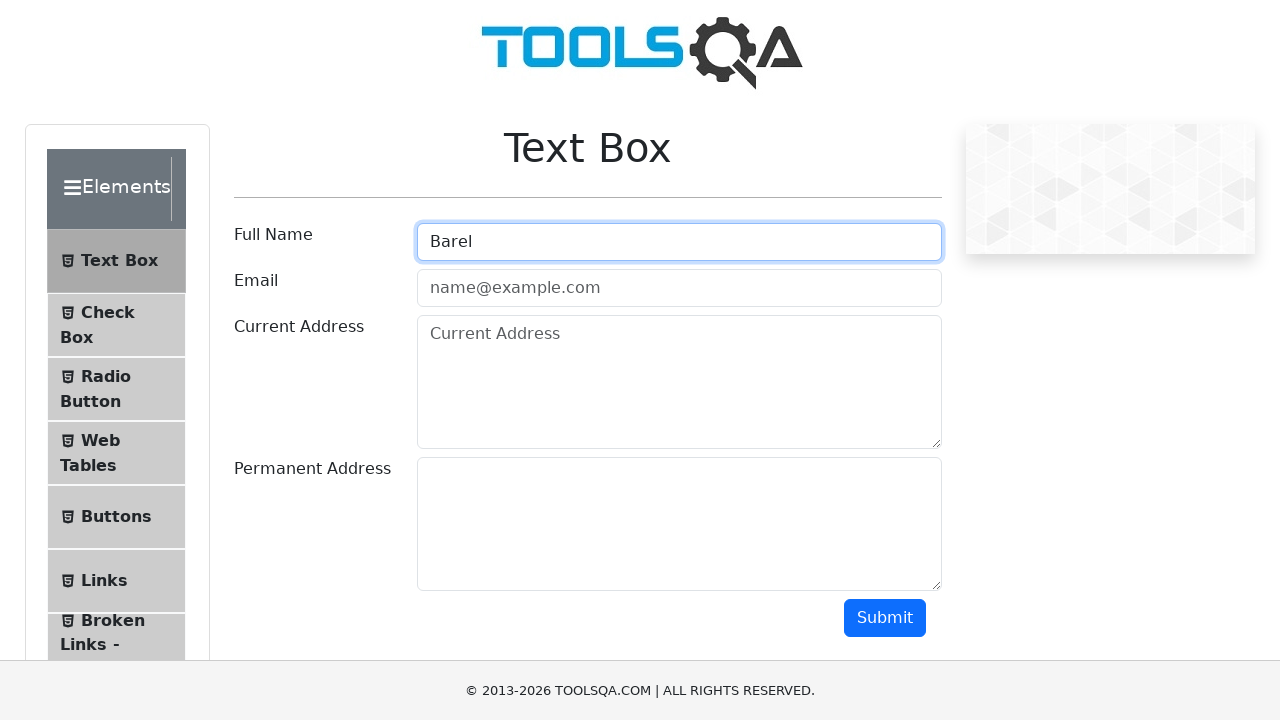

Filled email field with 'barel@gmail.com' on input#userEmail
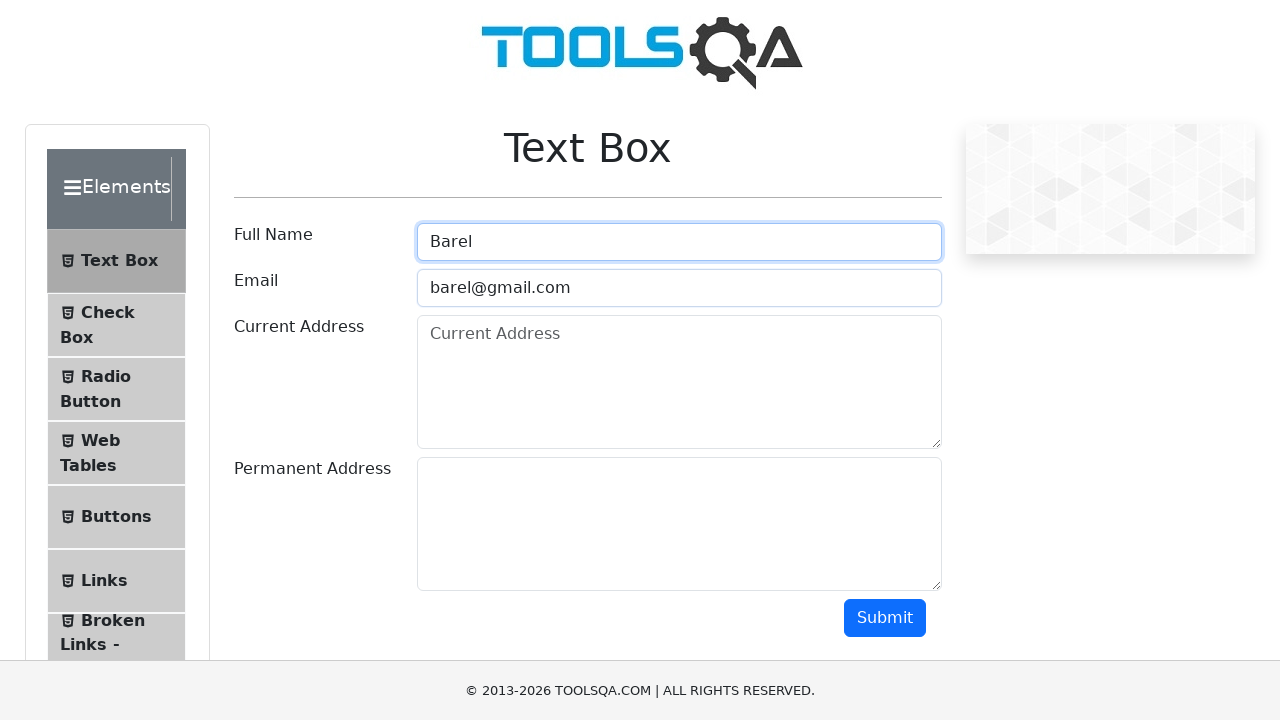

Filled current address field with 'Jerusalem' on textarea#currentAddress
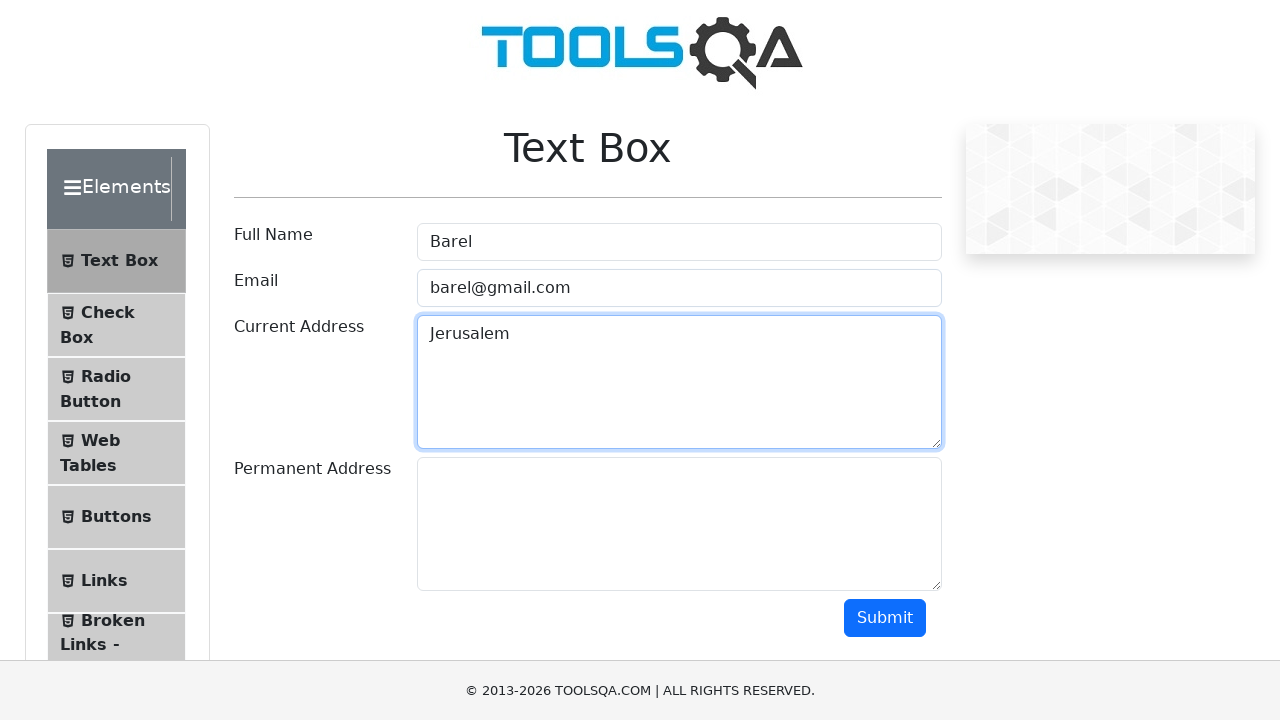

Filled permanent address field with 'Israel' on textarea#permanentAddress
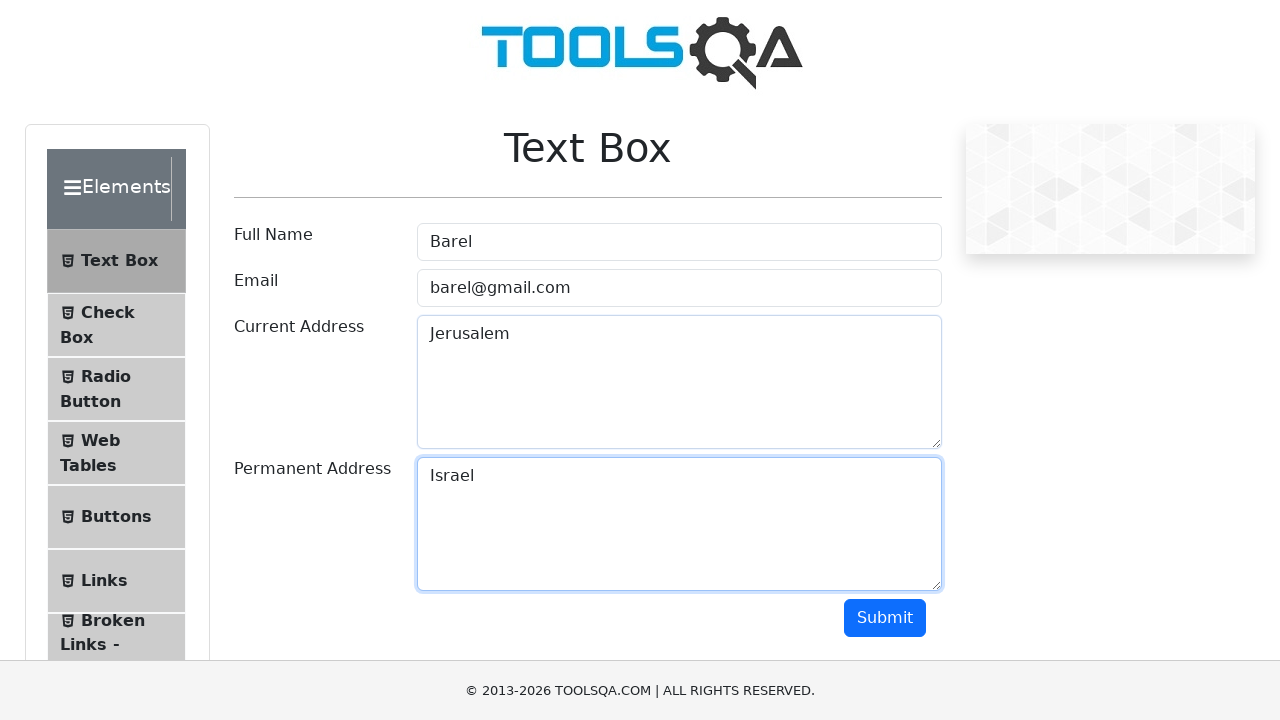

Clicked submit button to submit the form at (885, 618) on button#submit
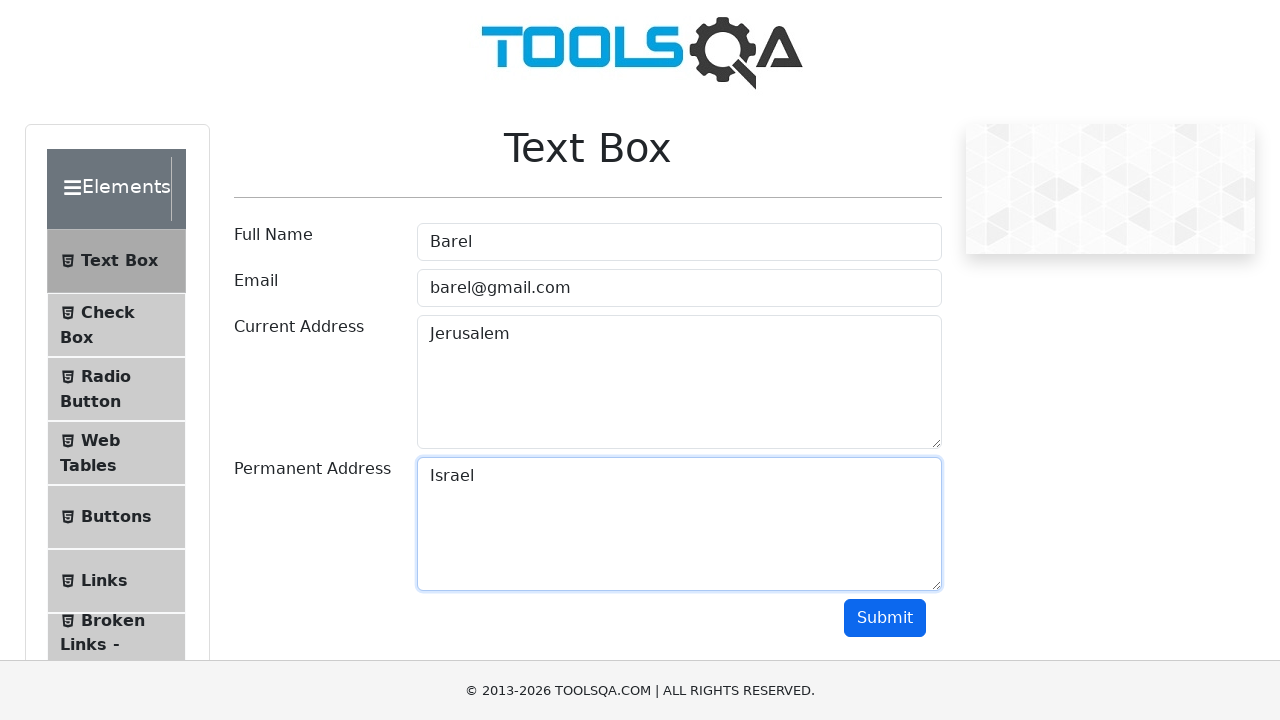

Waited for output to appear - name field is now visible
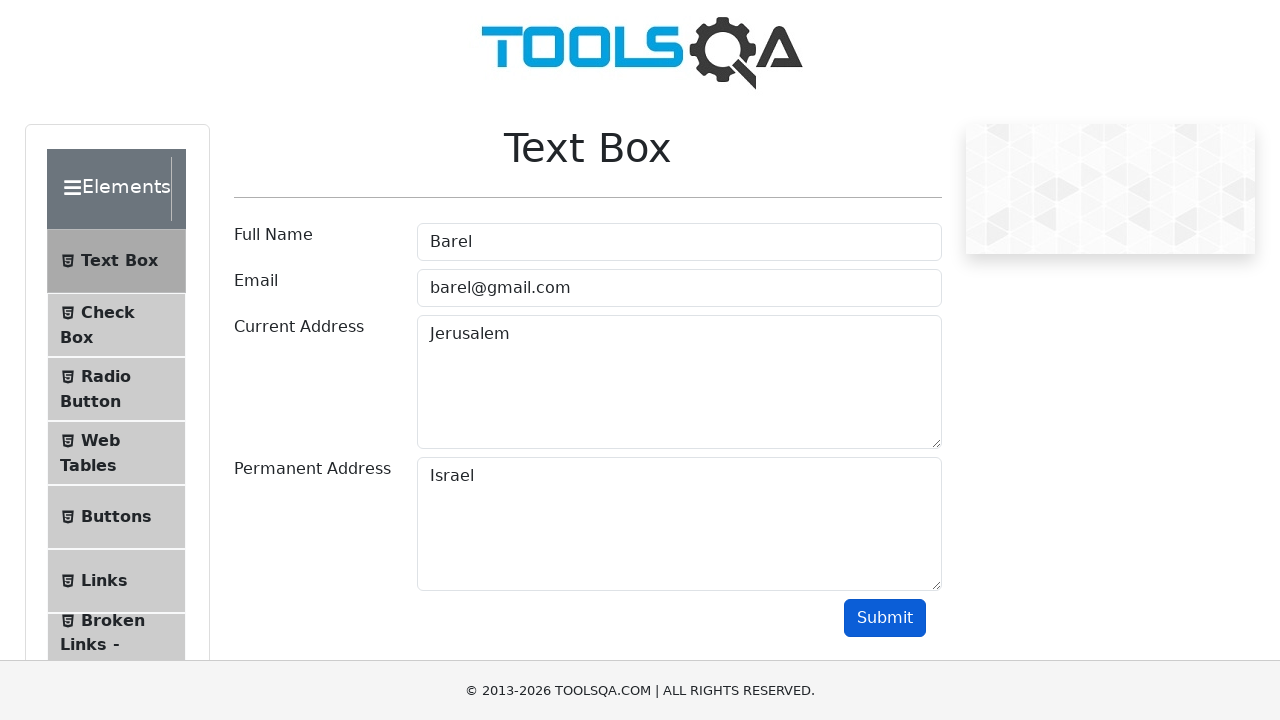

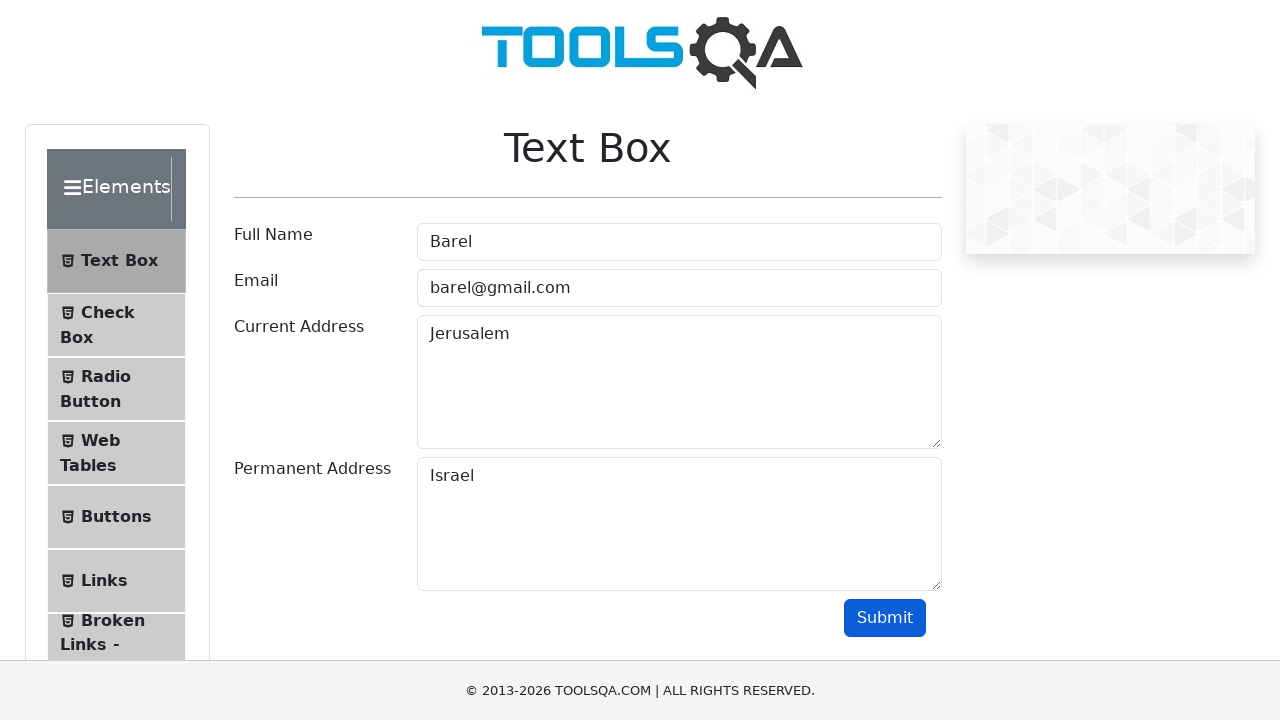